Navigates to Training Support website, verifies the page title, and clicks the About Us link

Starting URL: https://www.training-support.net

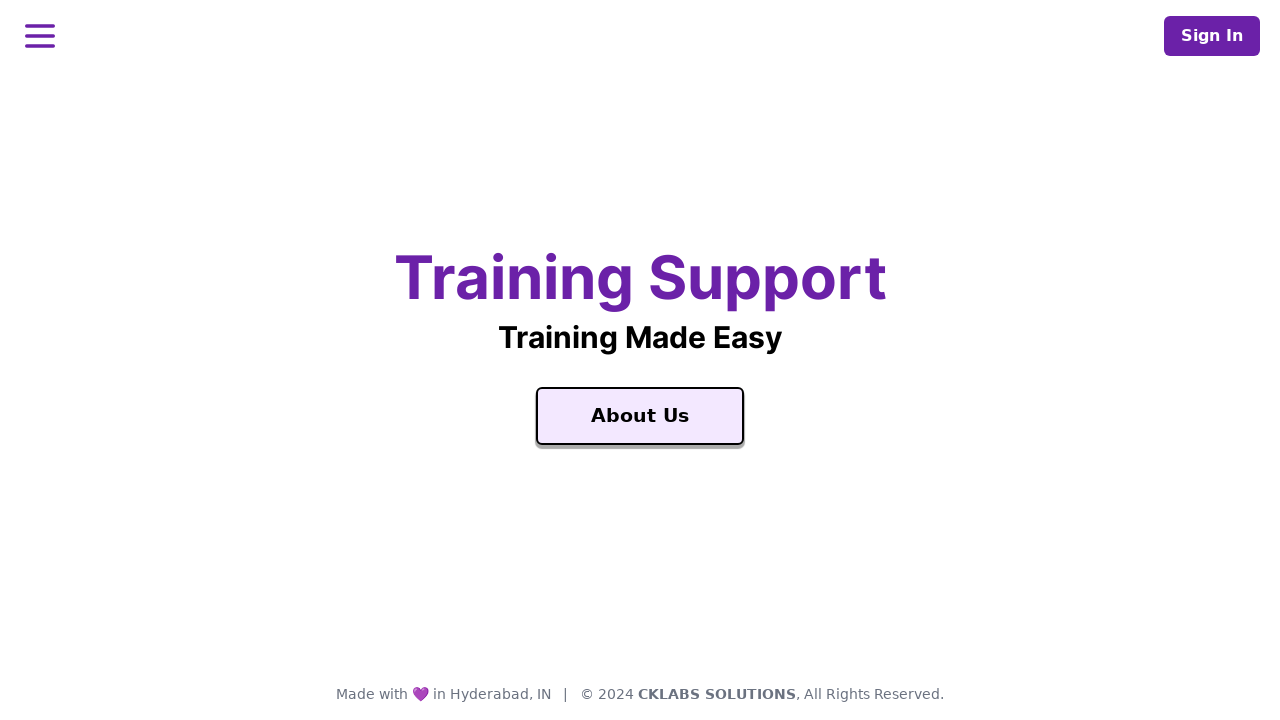

Verified page title is 'Training Support'
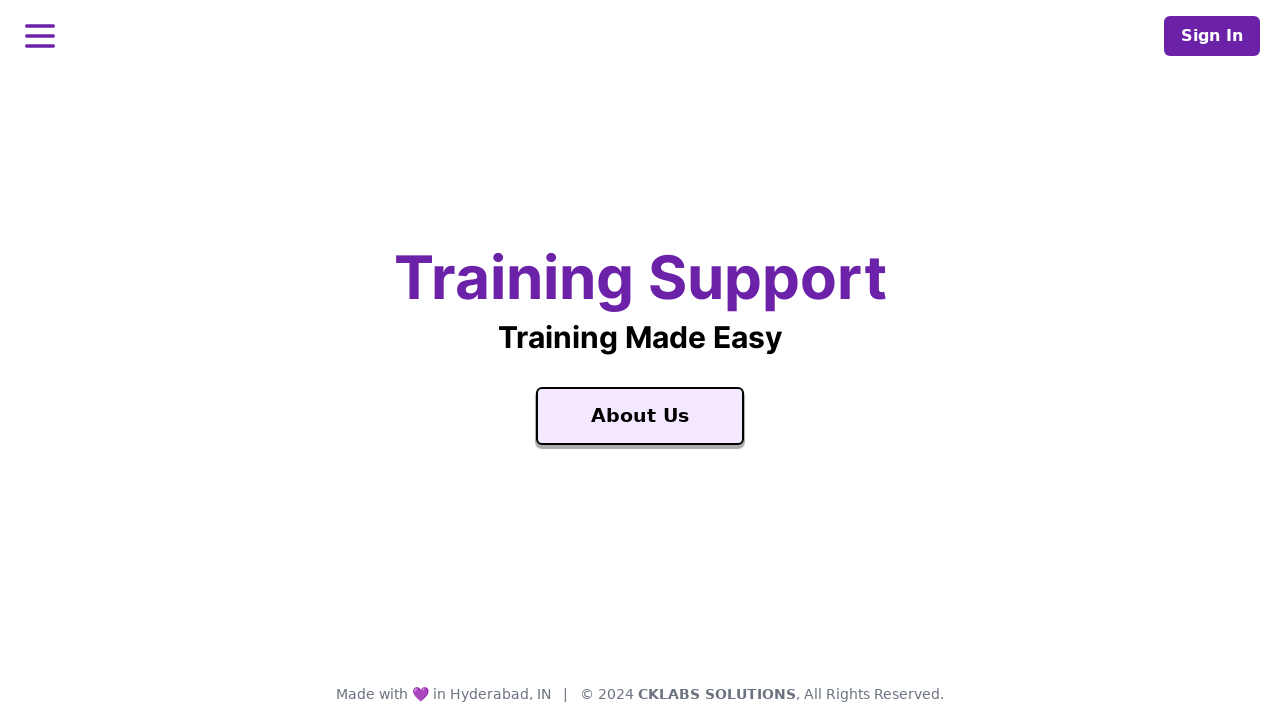

Clicked the About Us link at (640, 416) on text='About Us'
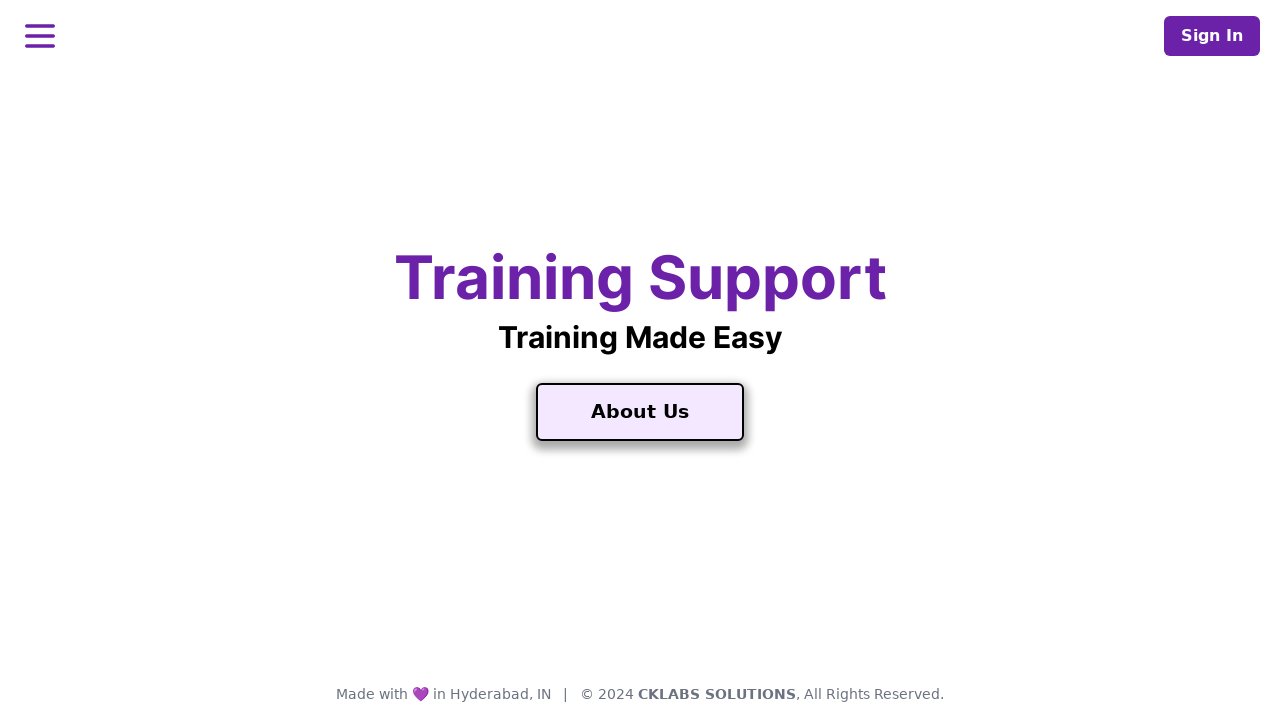

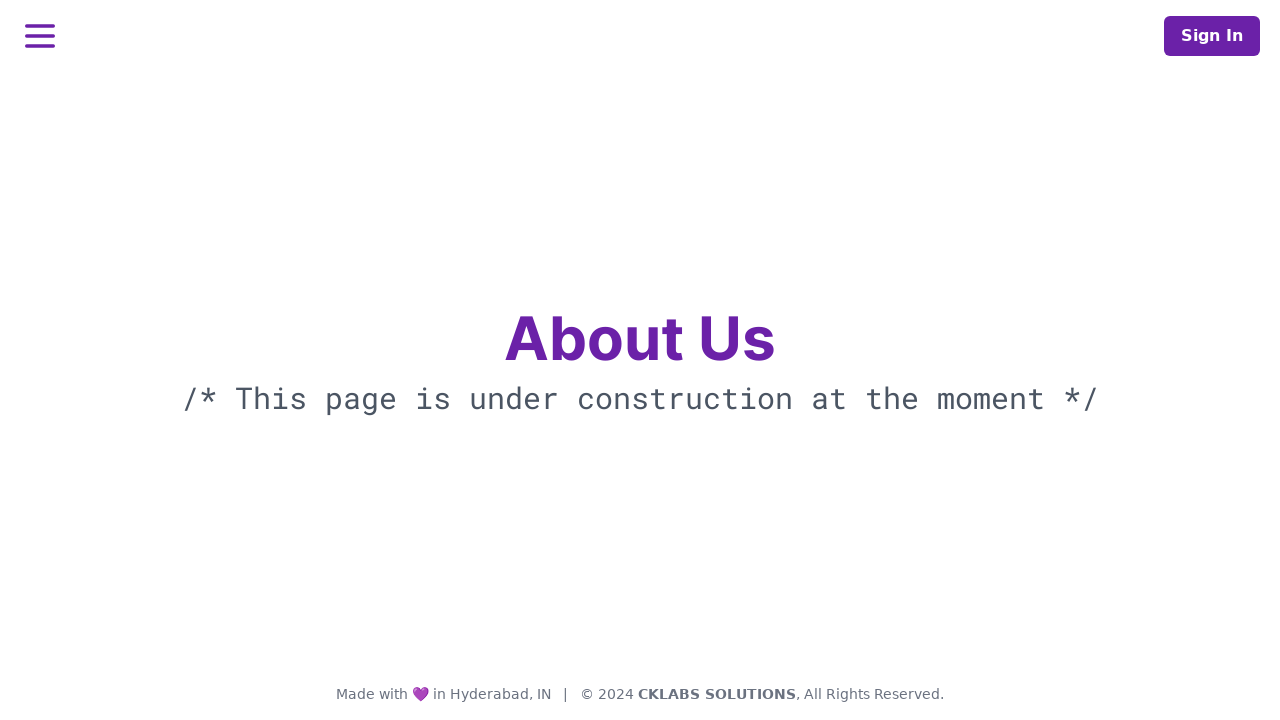